Tests window handling functionality by opening a new window, switching between windows, and verifying content in each window

Starting URL: https://the-internet.herokuapp.com/windows

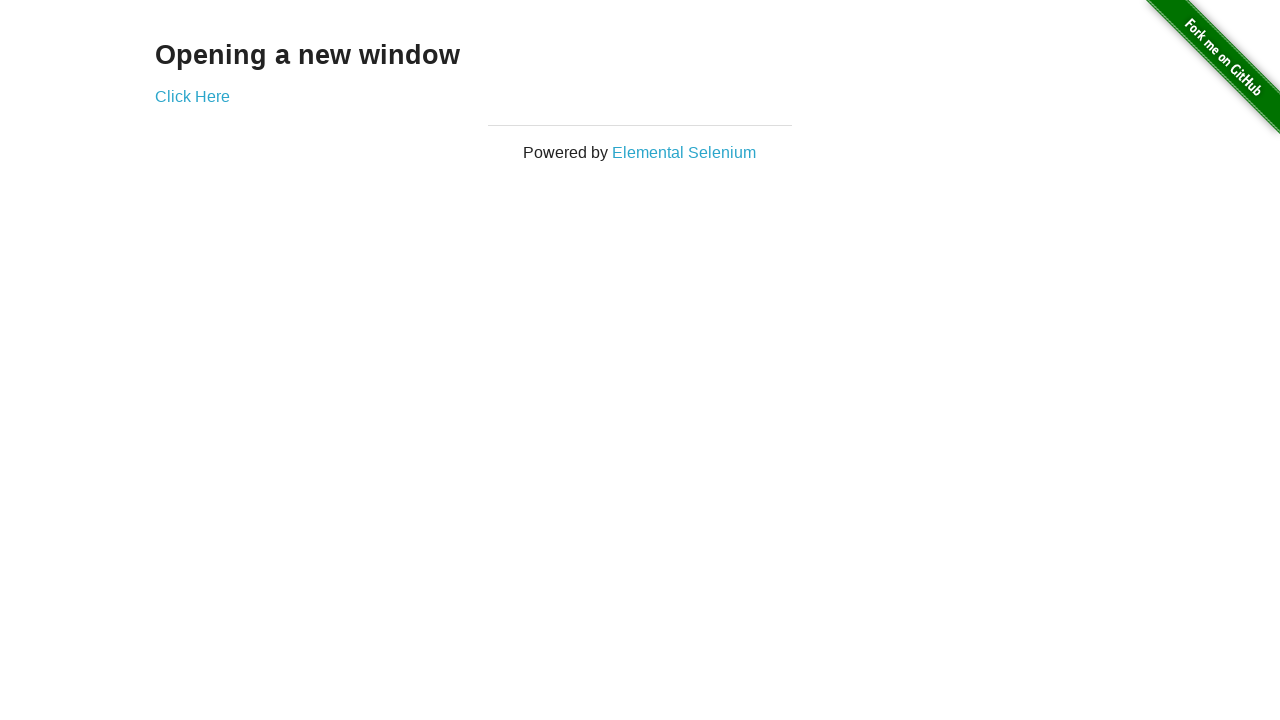

Verified 'Opening a new window' heading text on main page
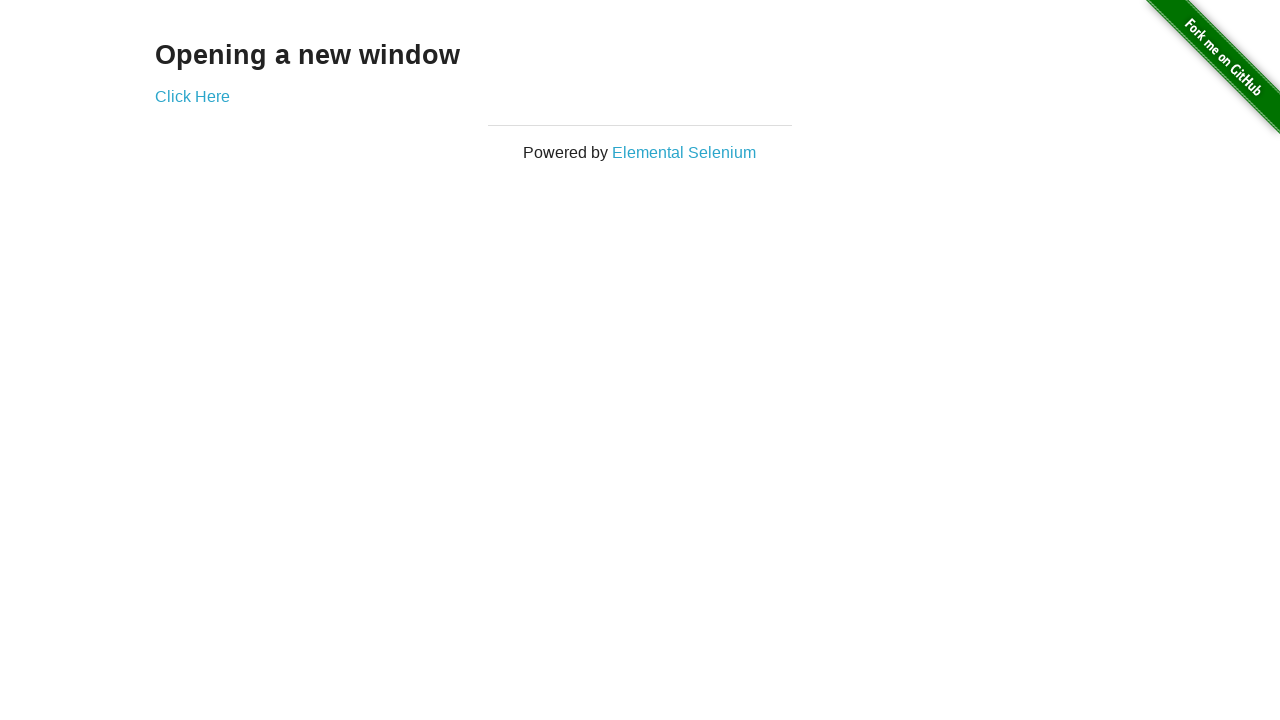

Verified main page title is 'The Internet'
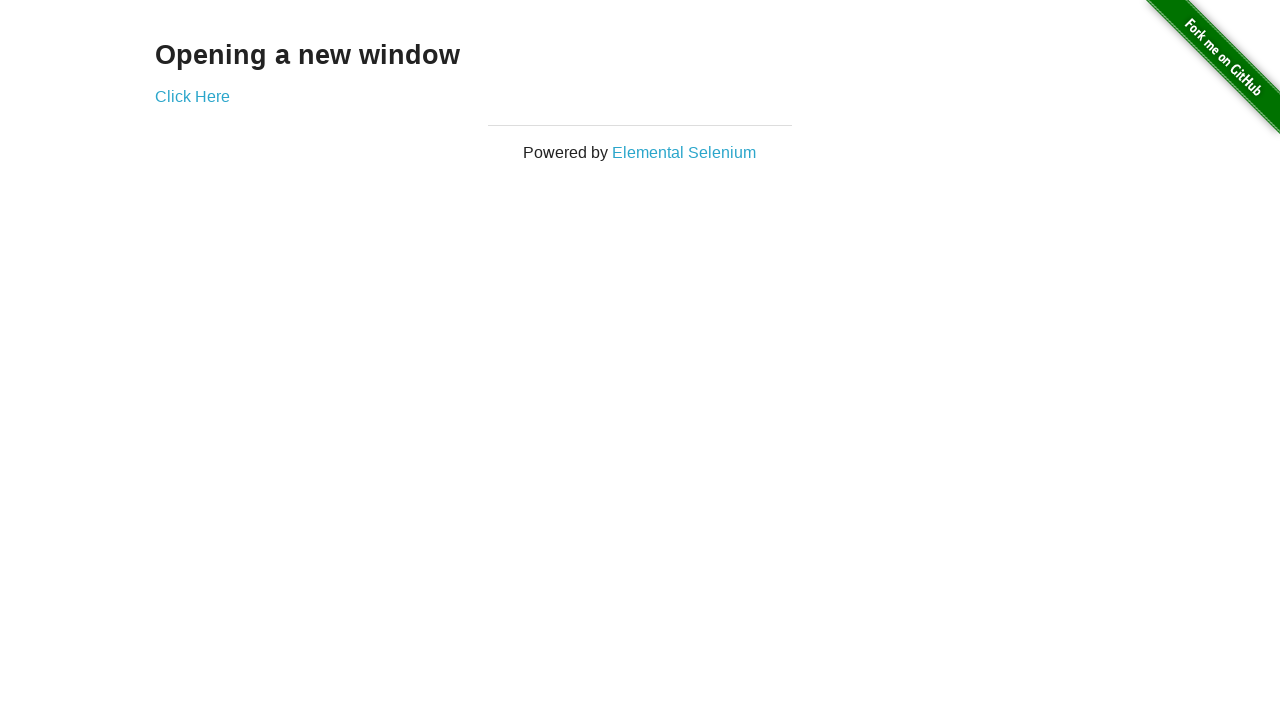

Clicked link to open new window at (192, 96) on (//*[@target='_blank'])[1]
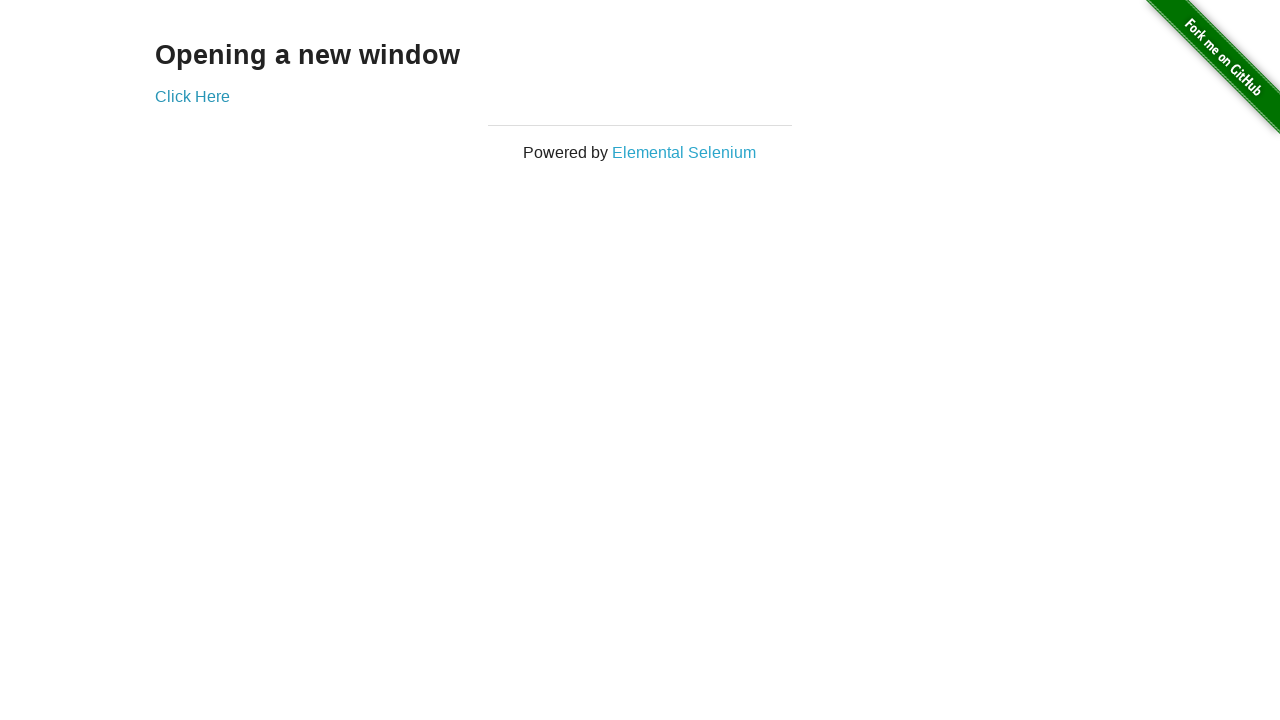

New window loaded successfully
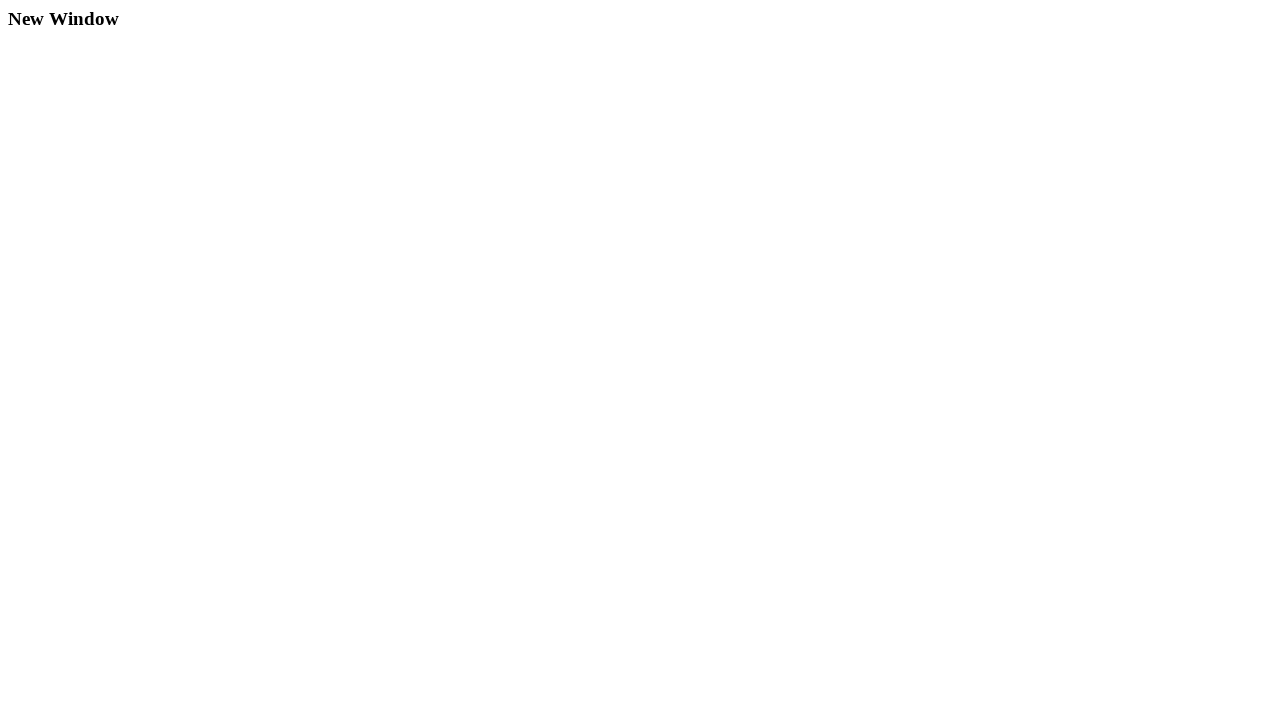

Verified new window title is 'New Window'
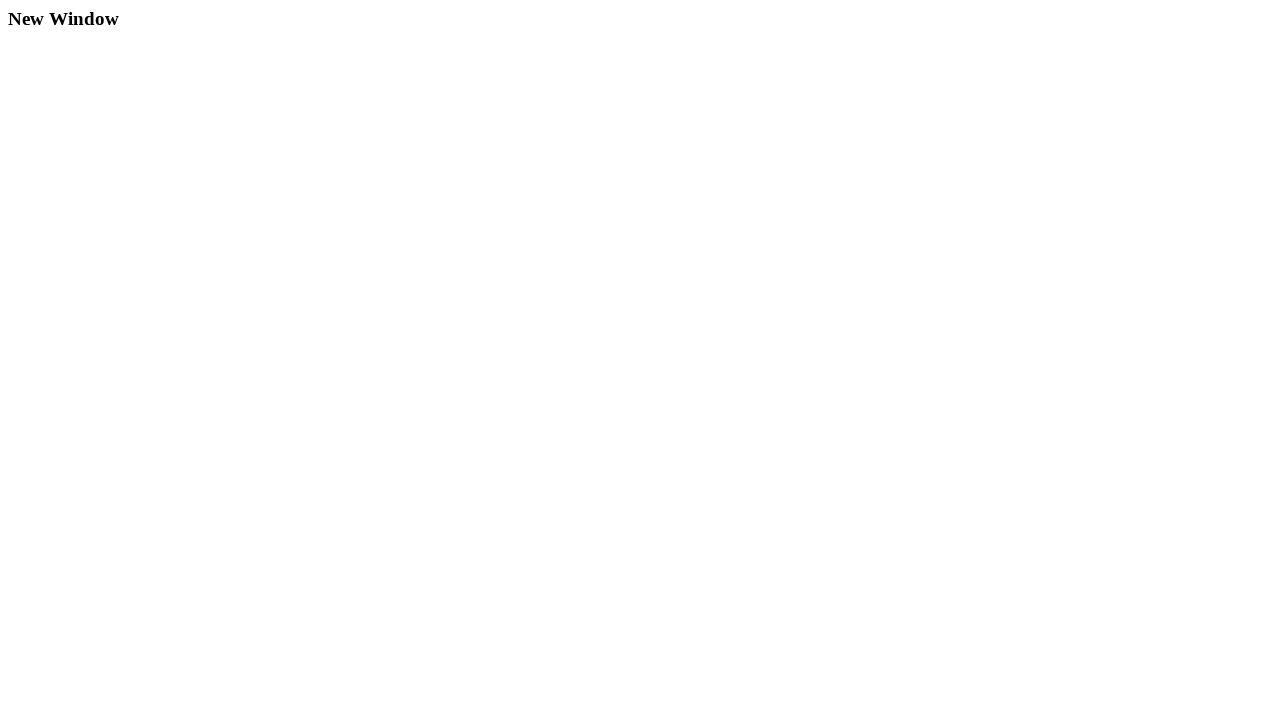

Verified 'New Window' heading text in new window
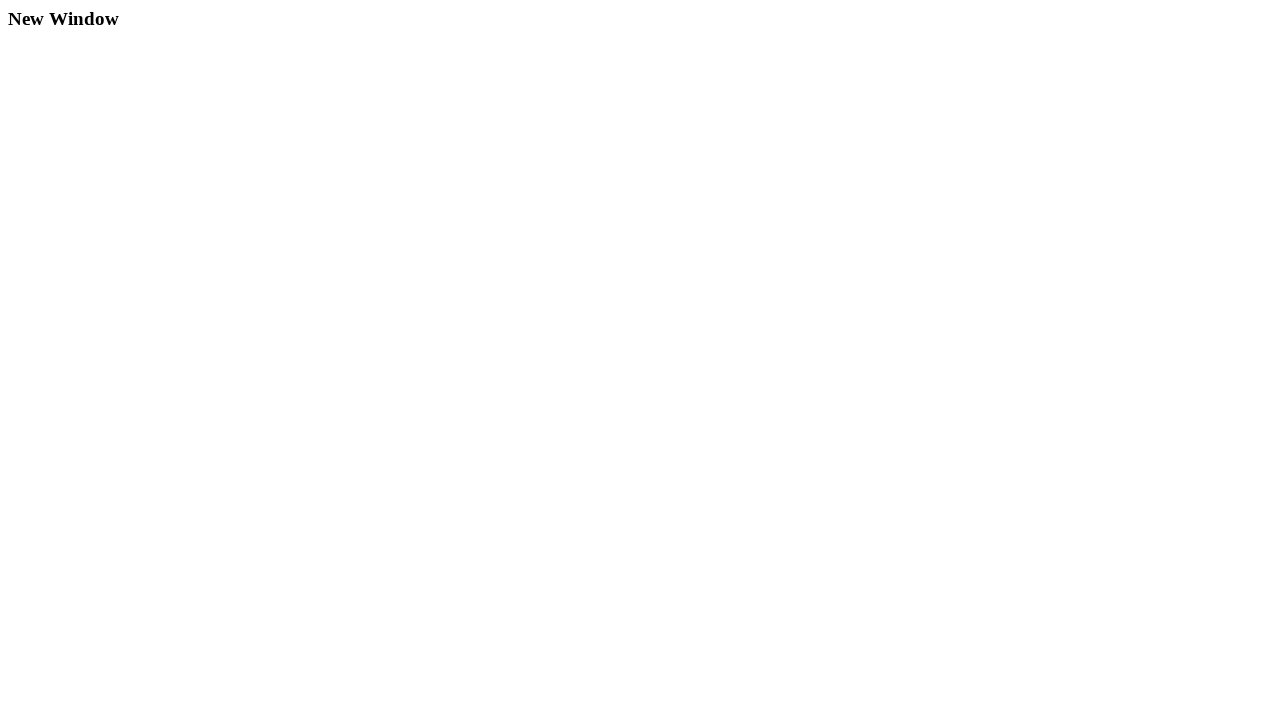

Switched focus back to main window
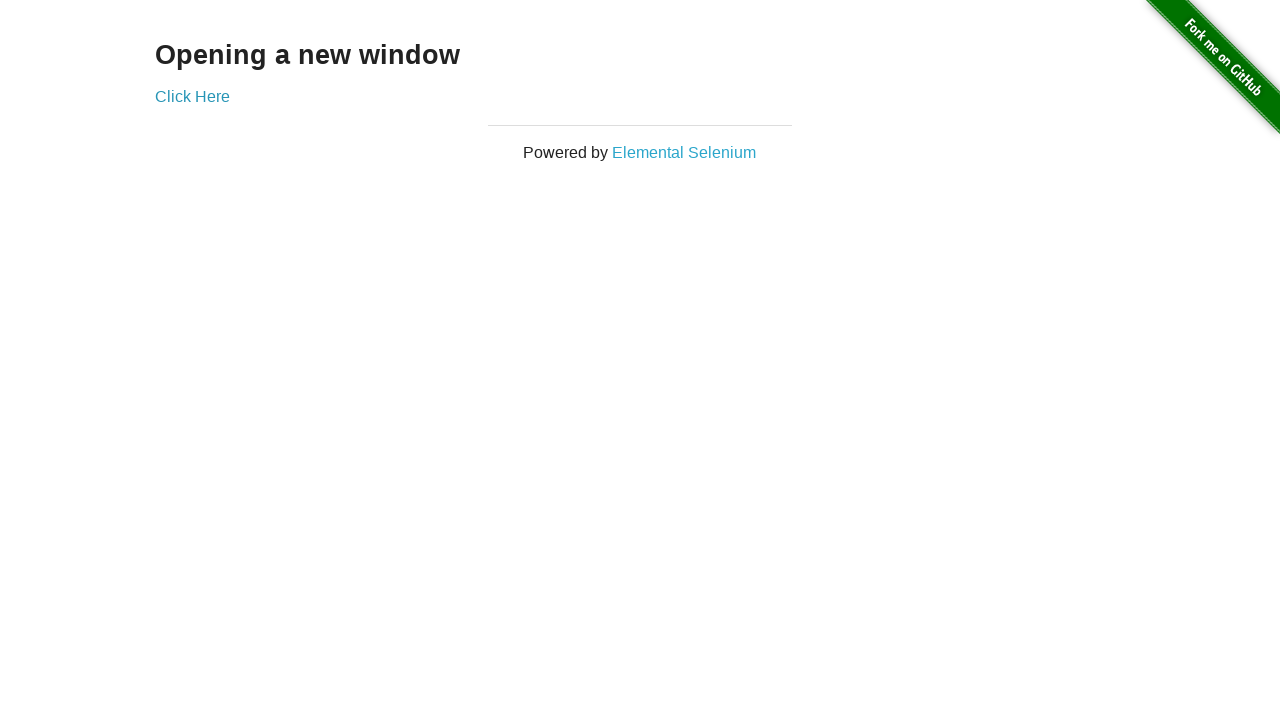

Verified main page title after switching back to main window
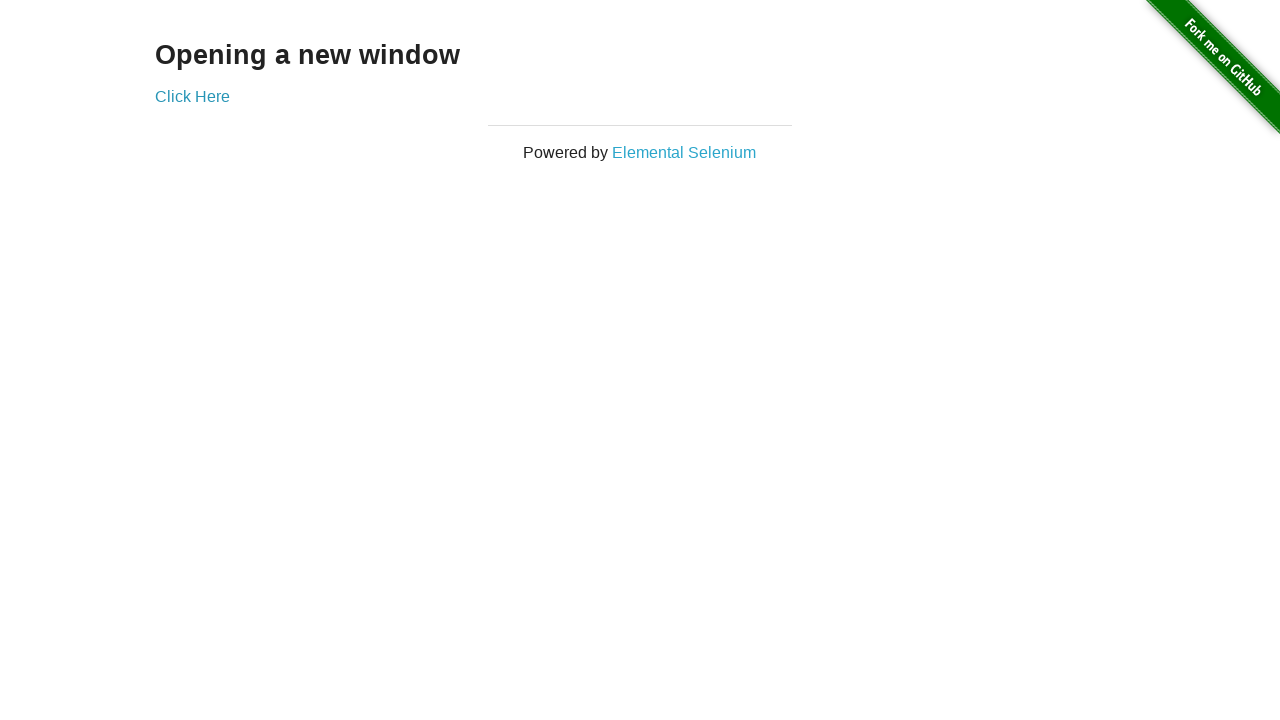

Switched focus to new window again
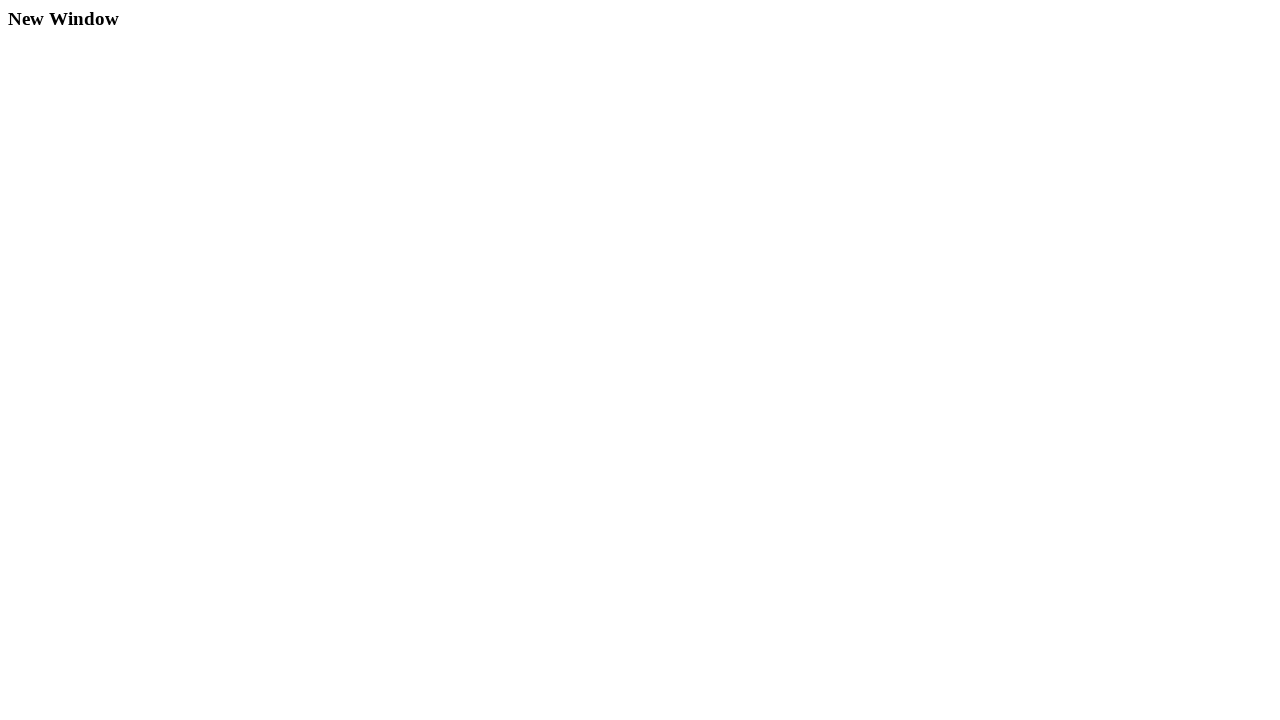

Switched focus back to main window
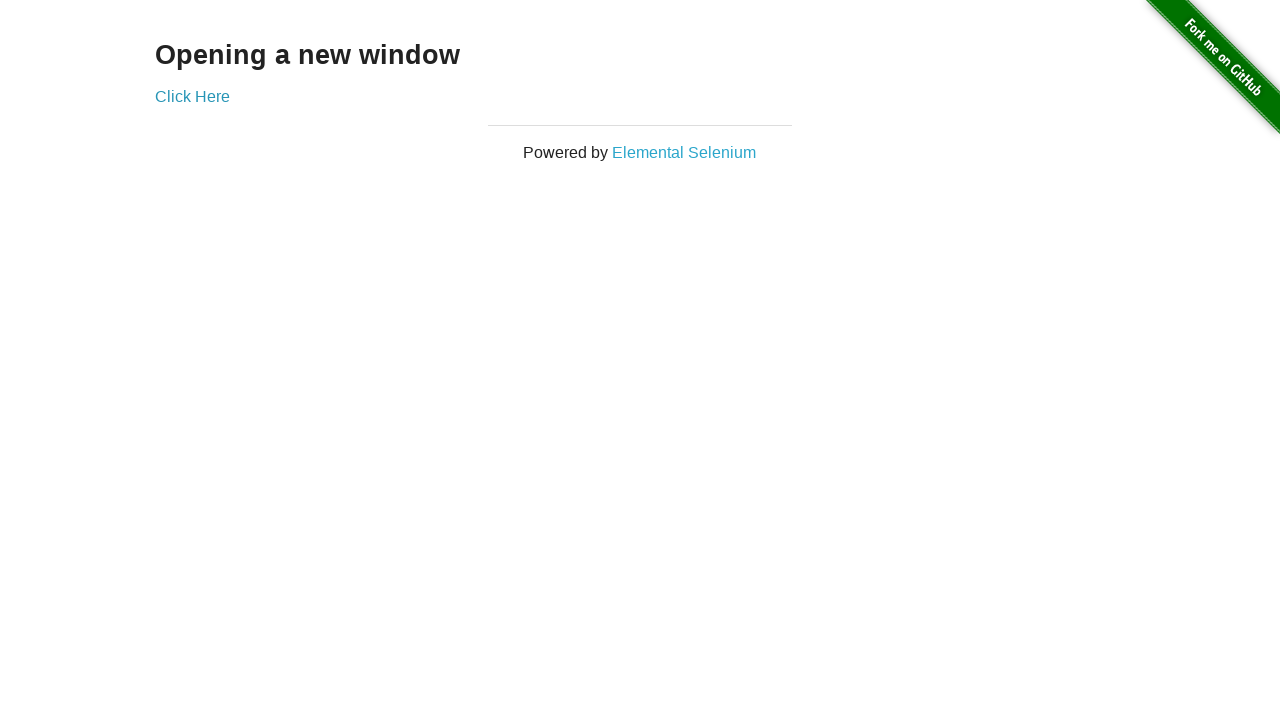

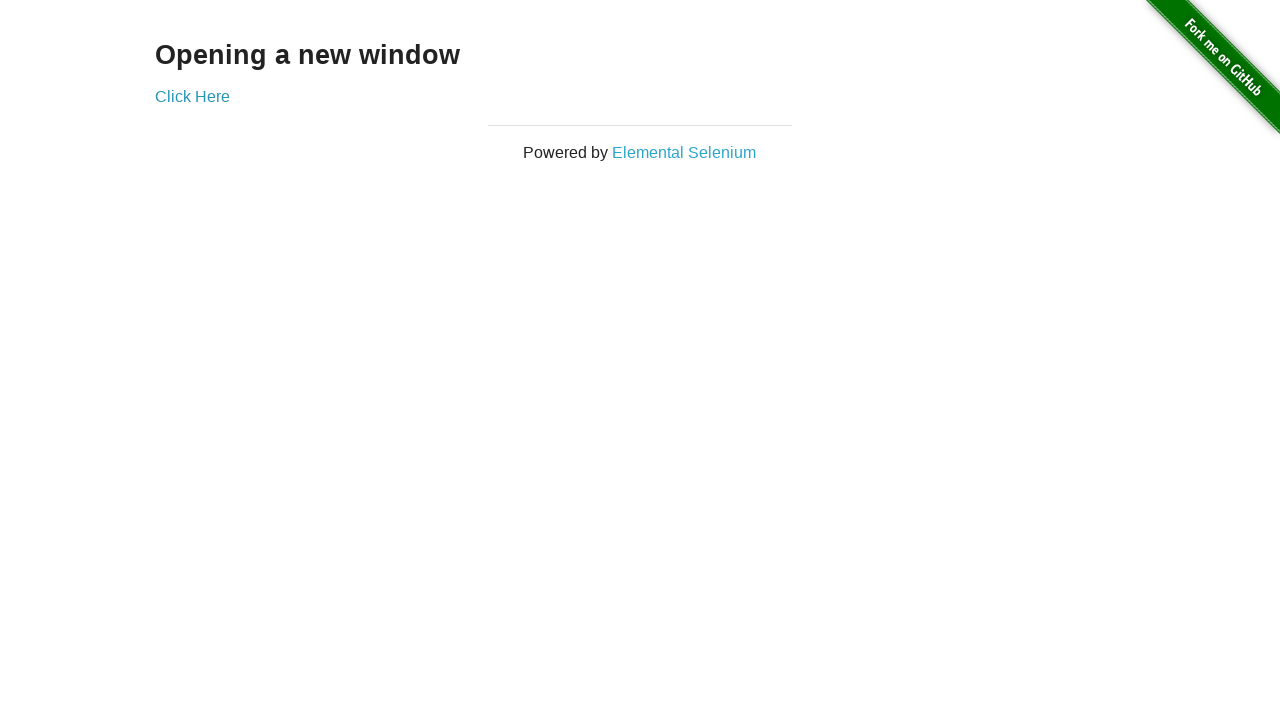